Tests interaction with SVG elements on a file upload page by clicking on an image uploader and then clicking on an SVG icon associated with "My Device" option.

Starting URL: https://www.west-wind.com/wconnect/wcscripts/fileupload.wwd

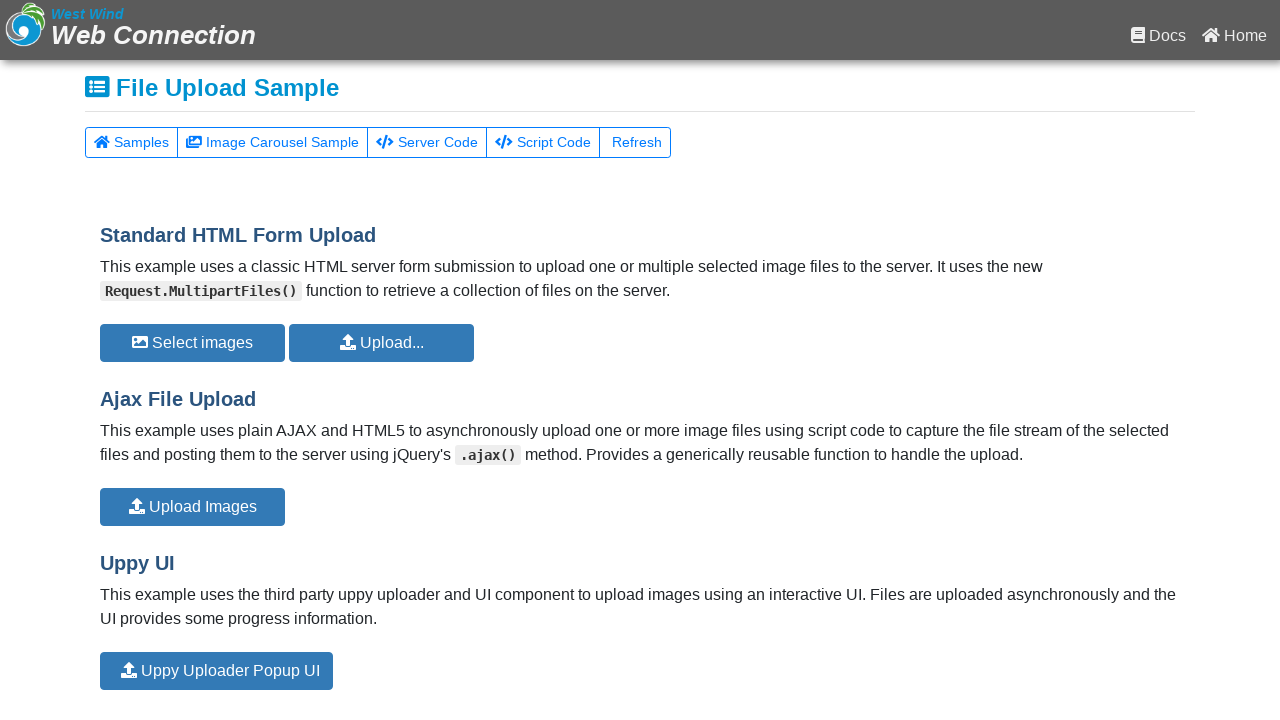

Clicked on the image uploader element at (216, 671) on #UppyImageUploader
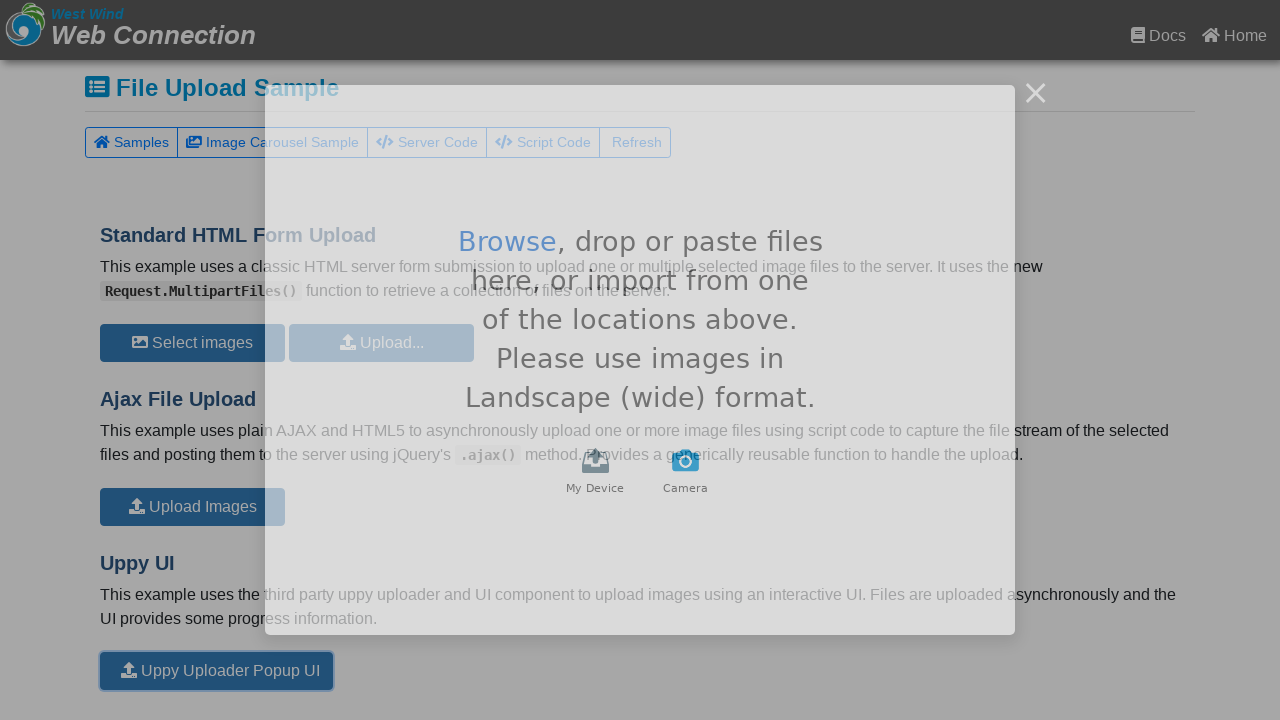

Clicked on the SVG icon associated with 'My Device' option at (595, 461) on xpath=//div[text()='My Device']/preceding-sibling::*[name()='svg']
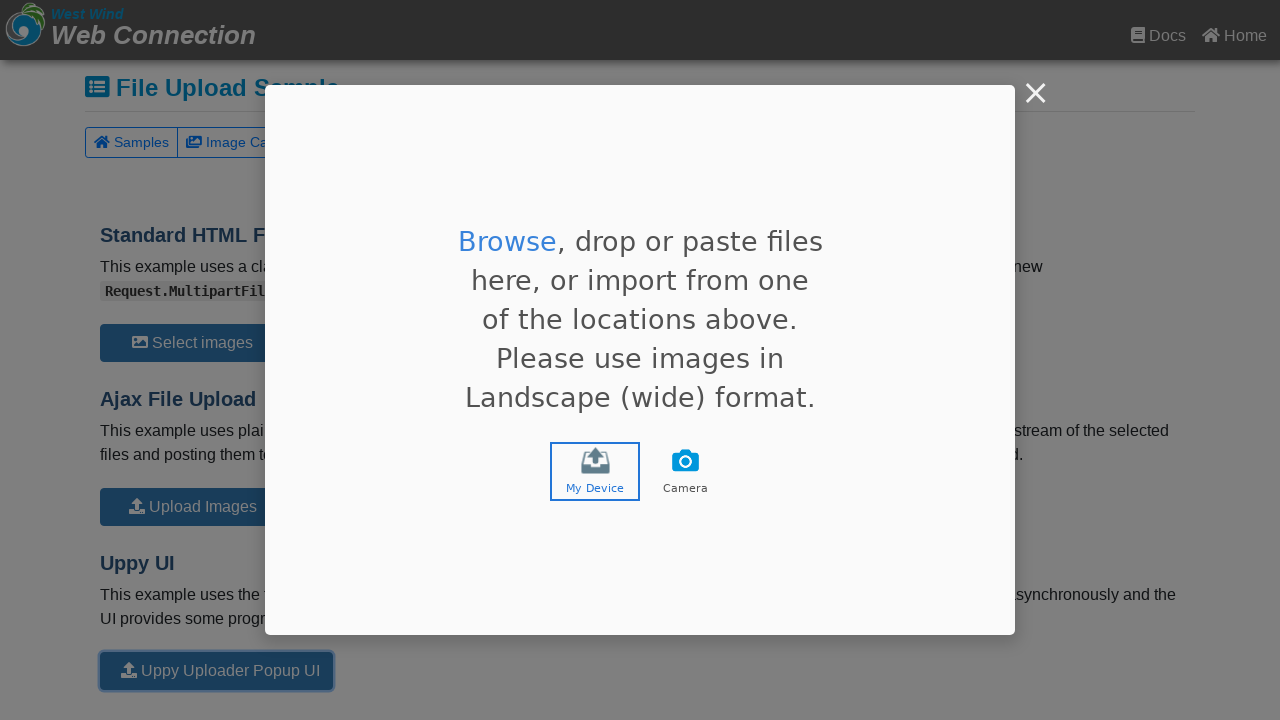

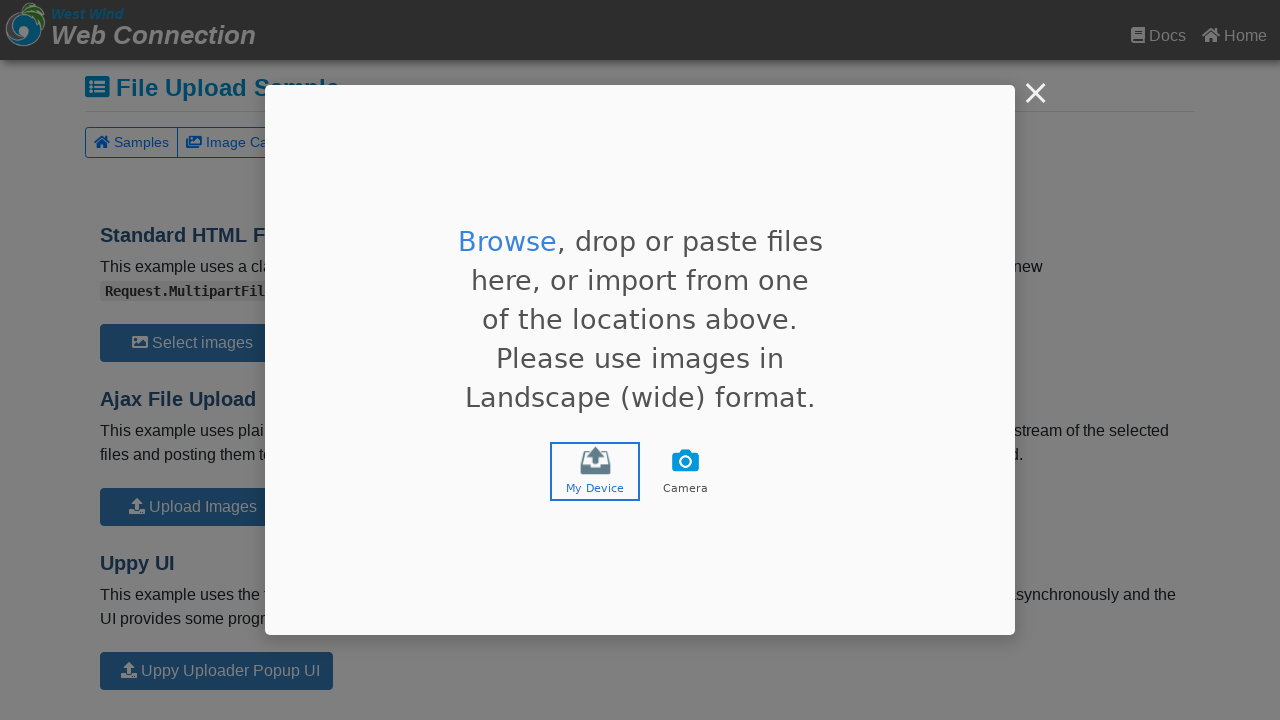